Tests keyboard actions on a page that detects key presses, sending BACKSPACE, DELETE, ENTER, and TAB keys and verifying the results are displayed

Starting URL: https://the-internet.herokuapp.com/key_presses

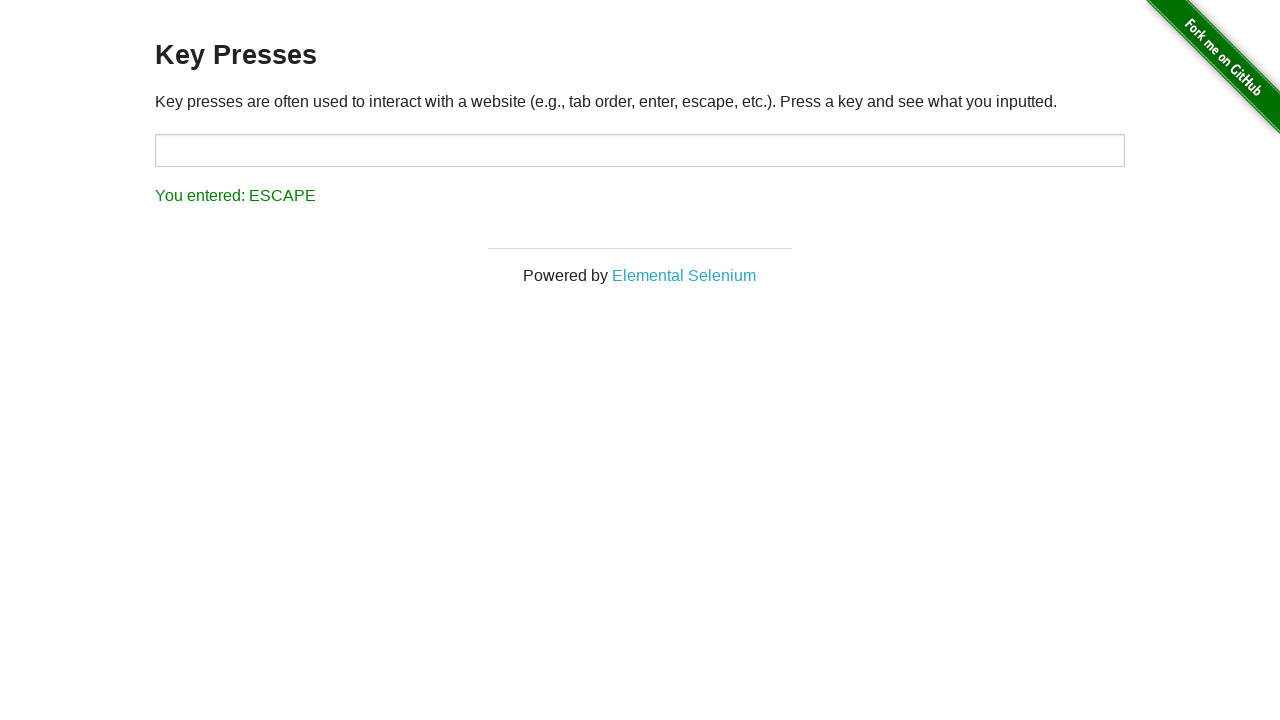

Pressed BACKSPACE key
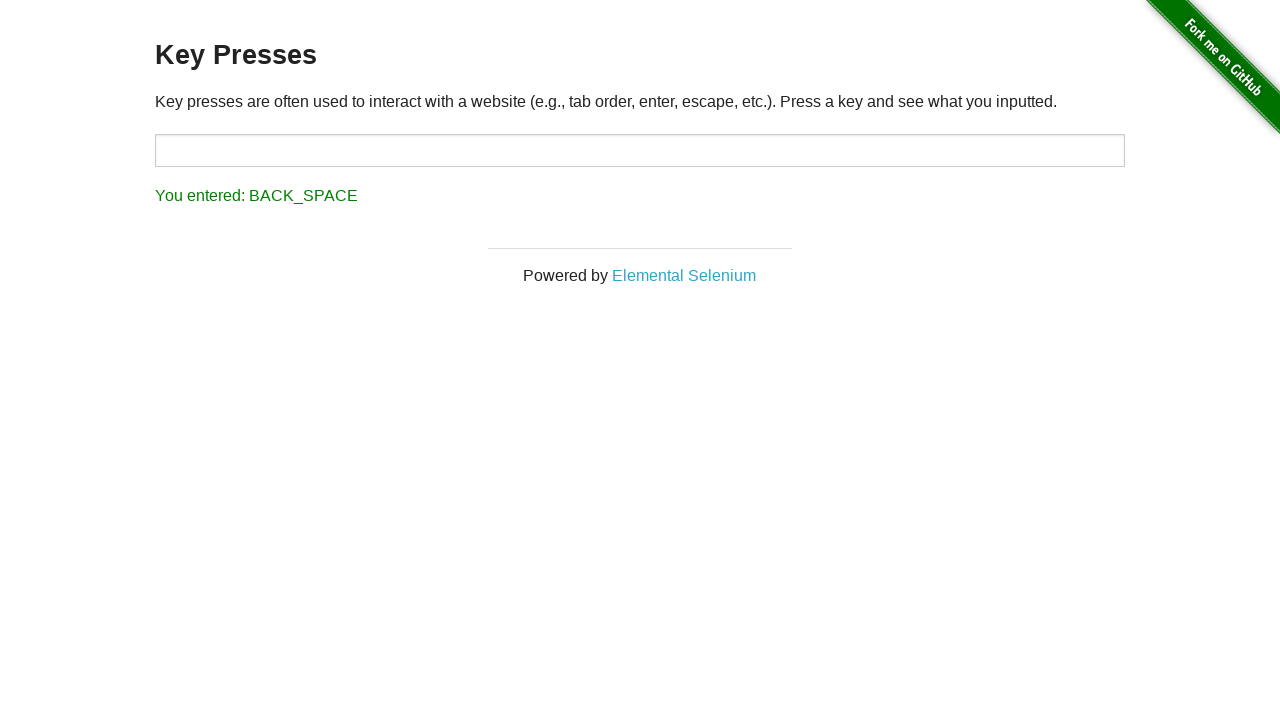

BACKSPACE key result displayed
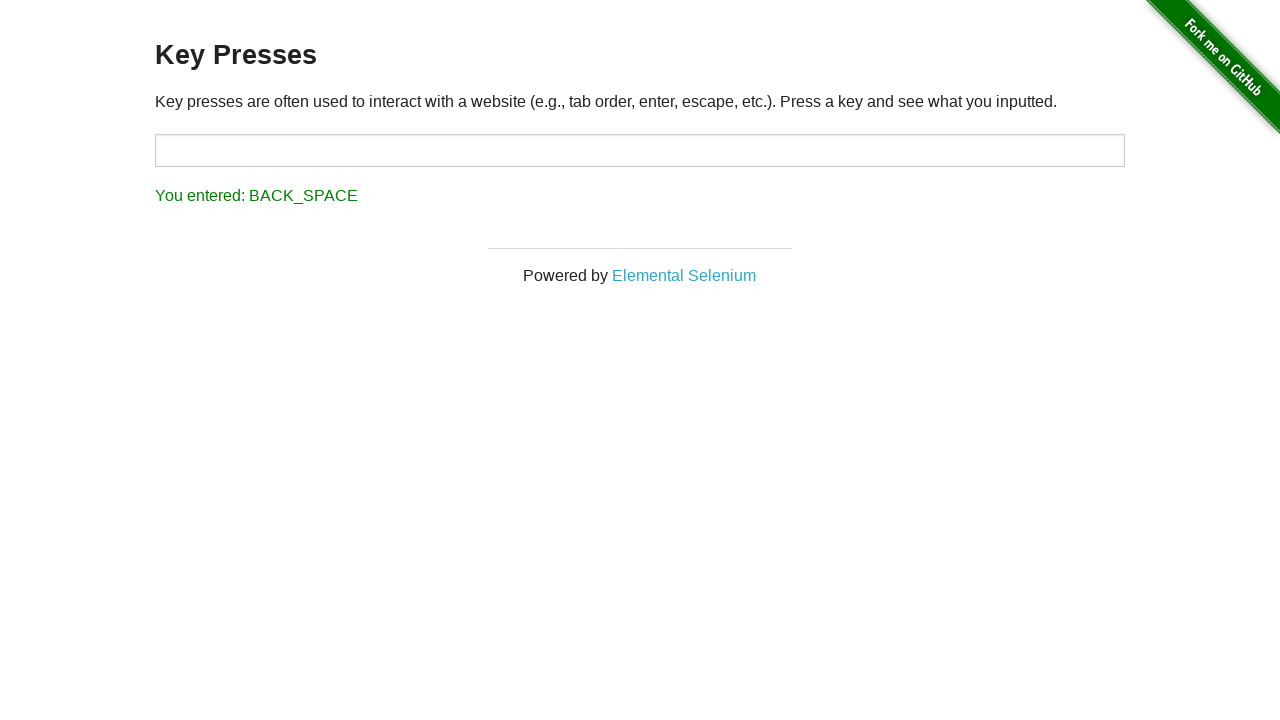

Pressed DELETE key
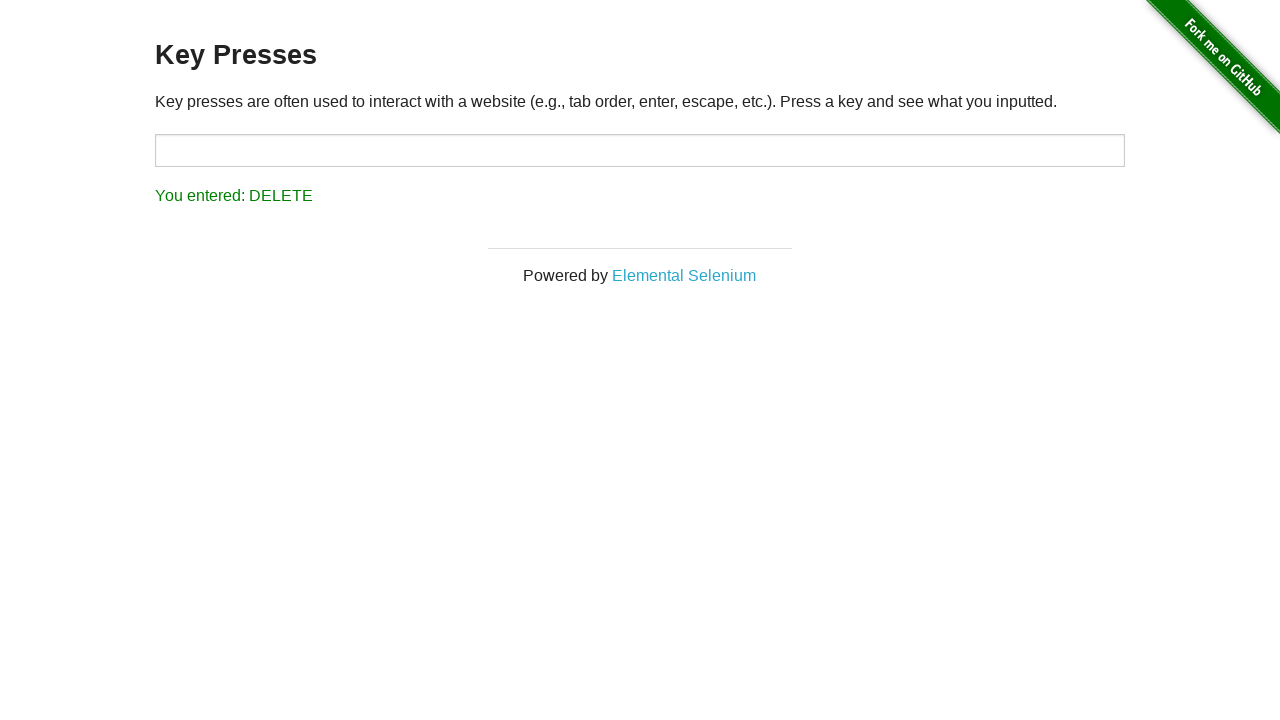

DELETE key result displayed
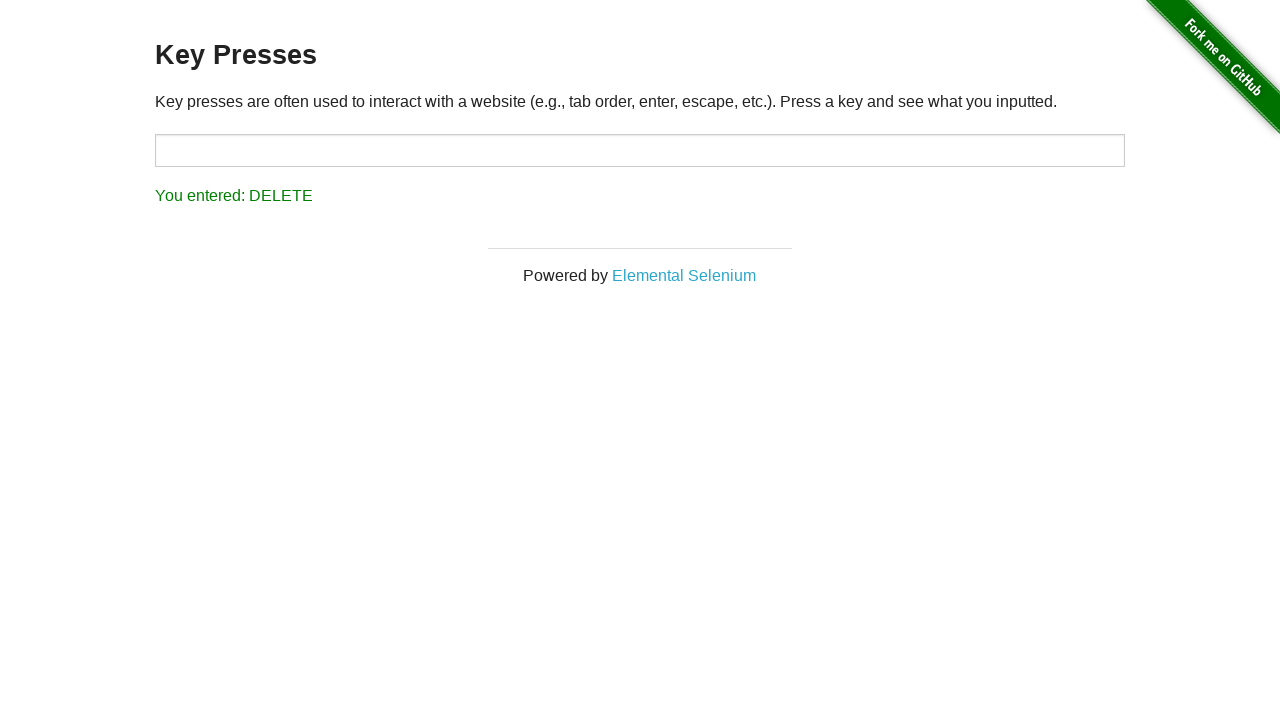

Pressed ENTER key
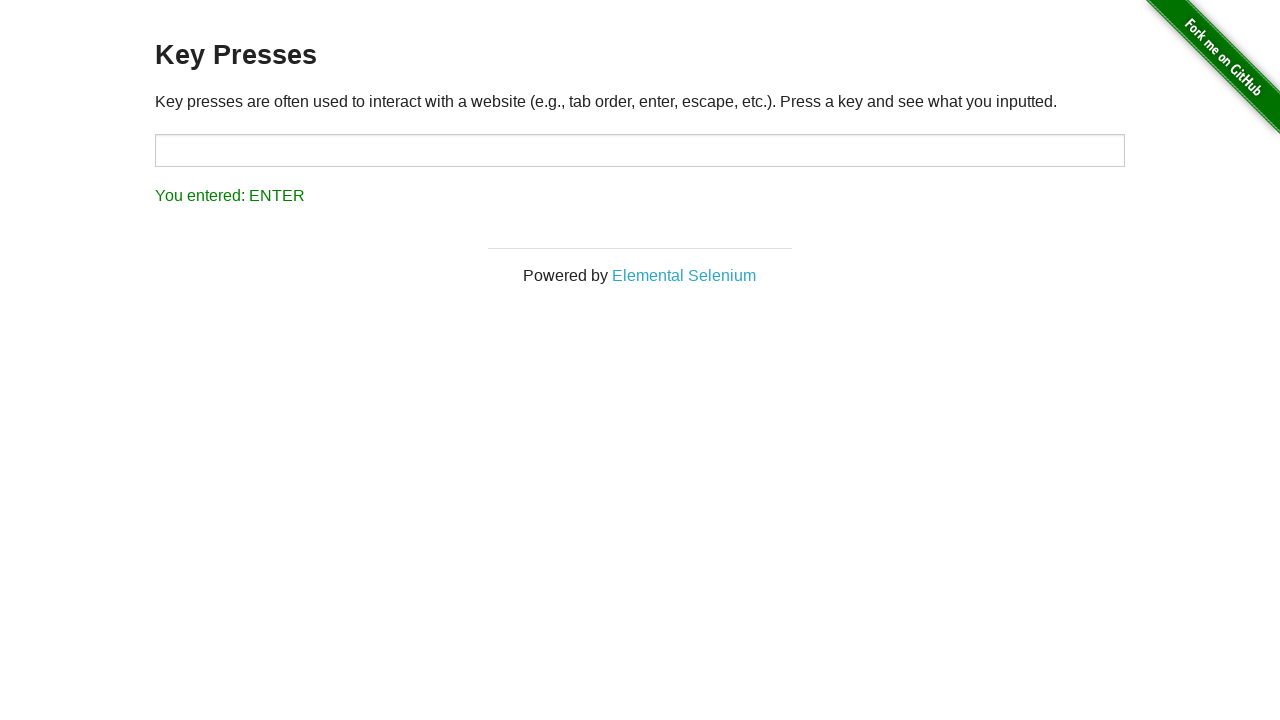

ENTER key result displayed
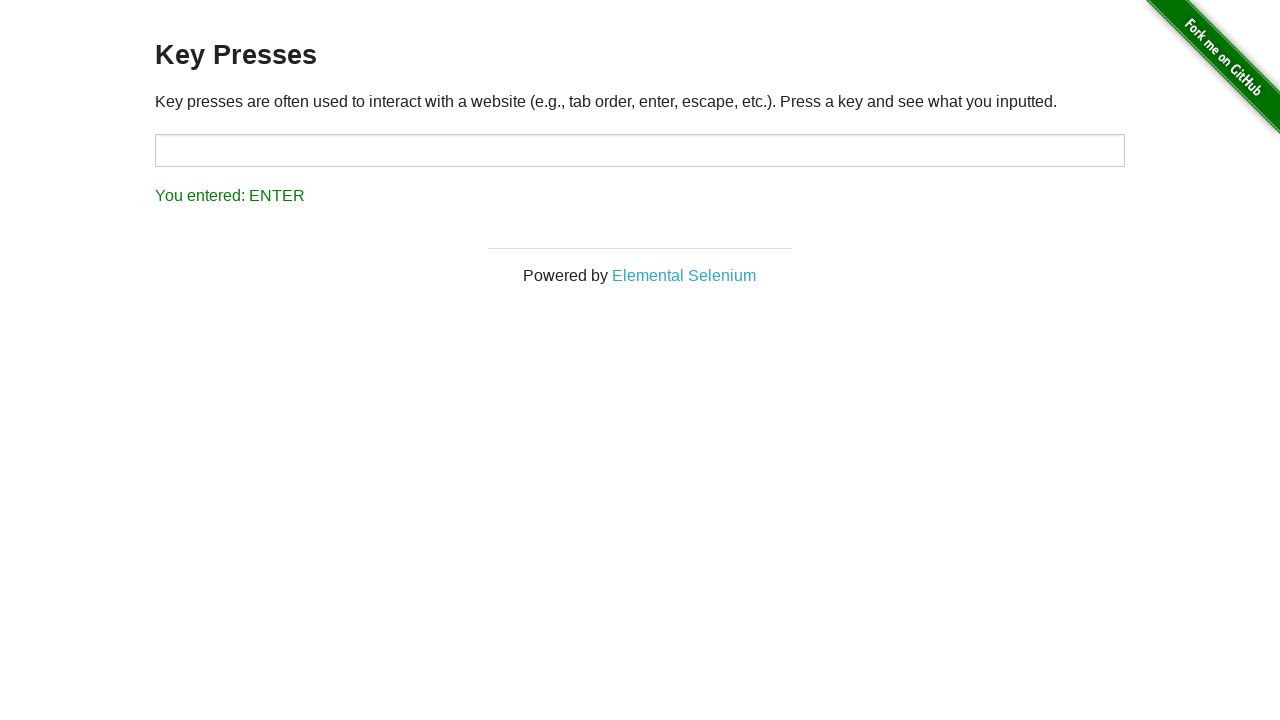

Pressed TAB key
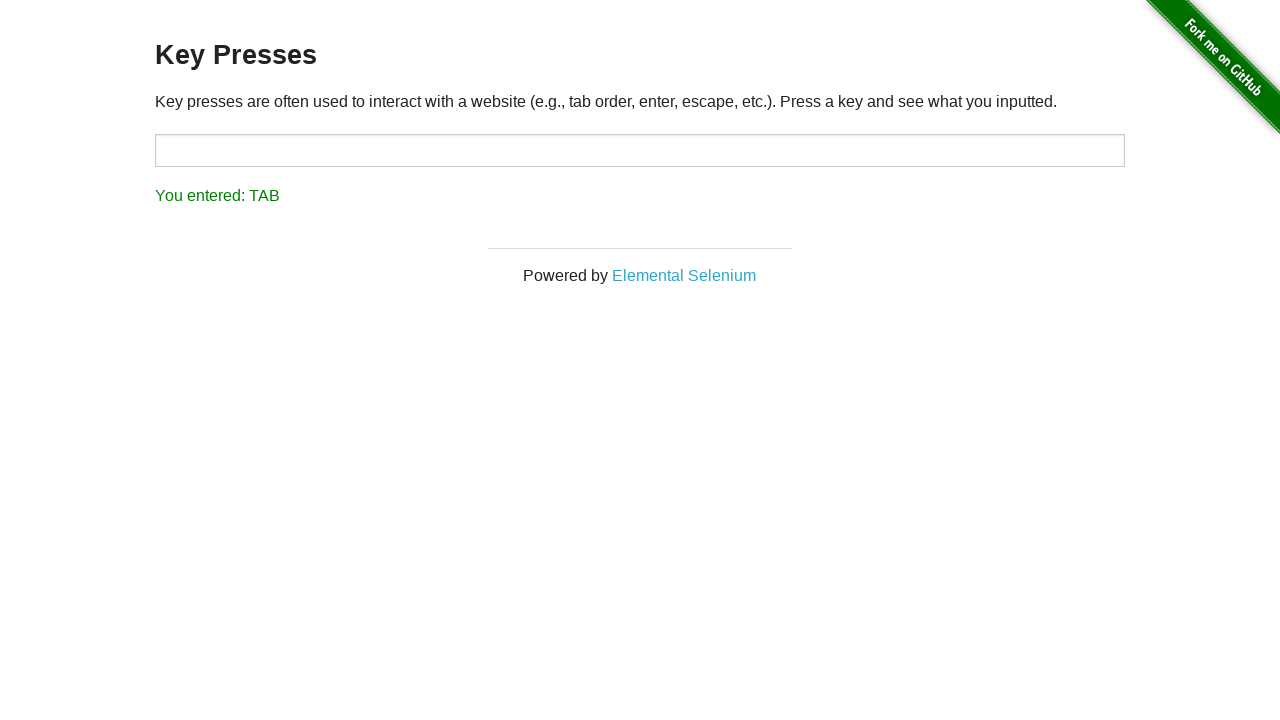

TAB key result displayed
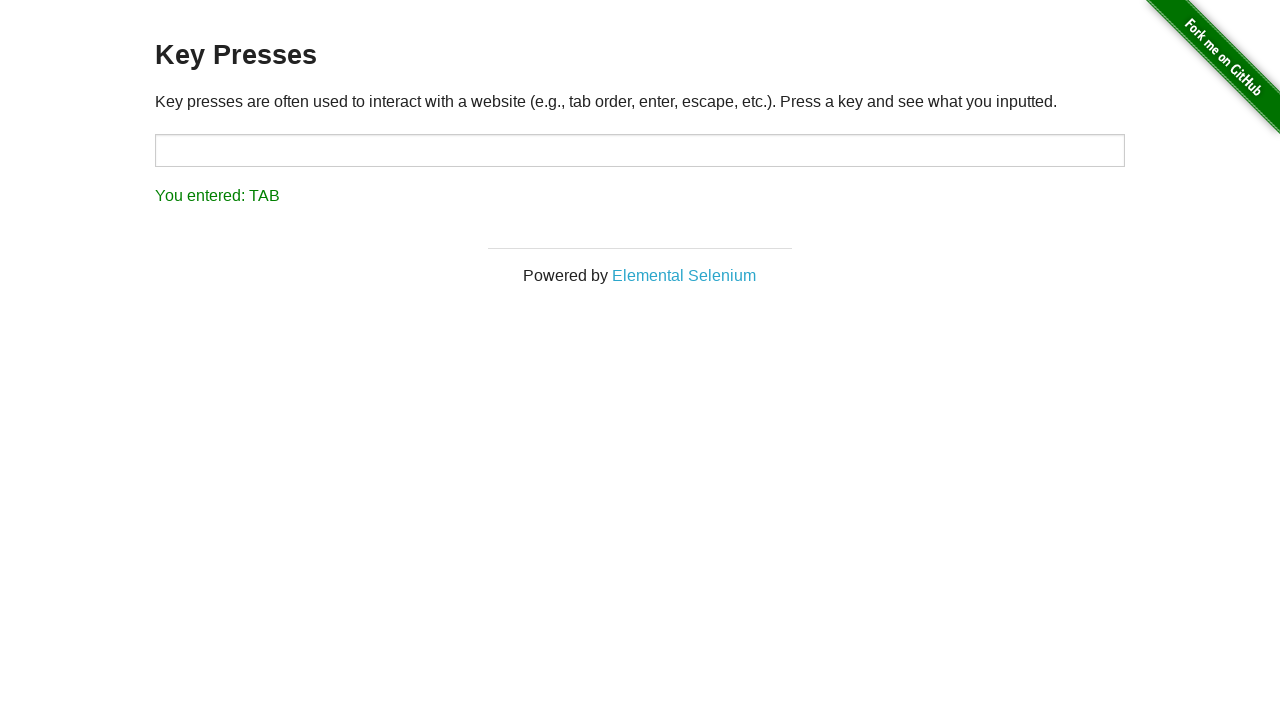

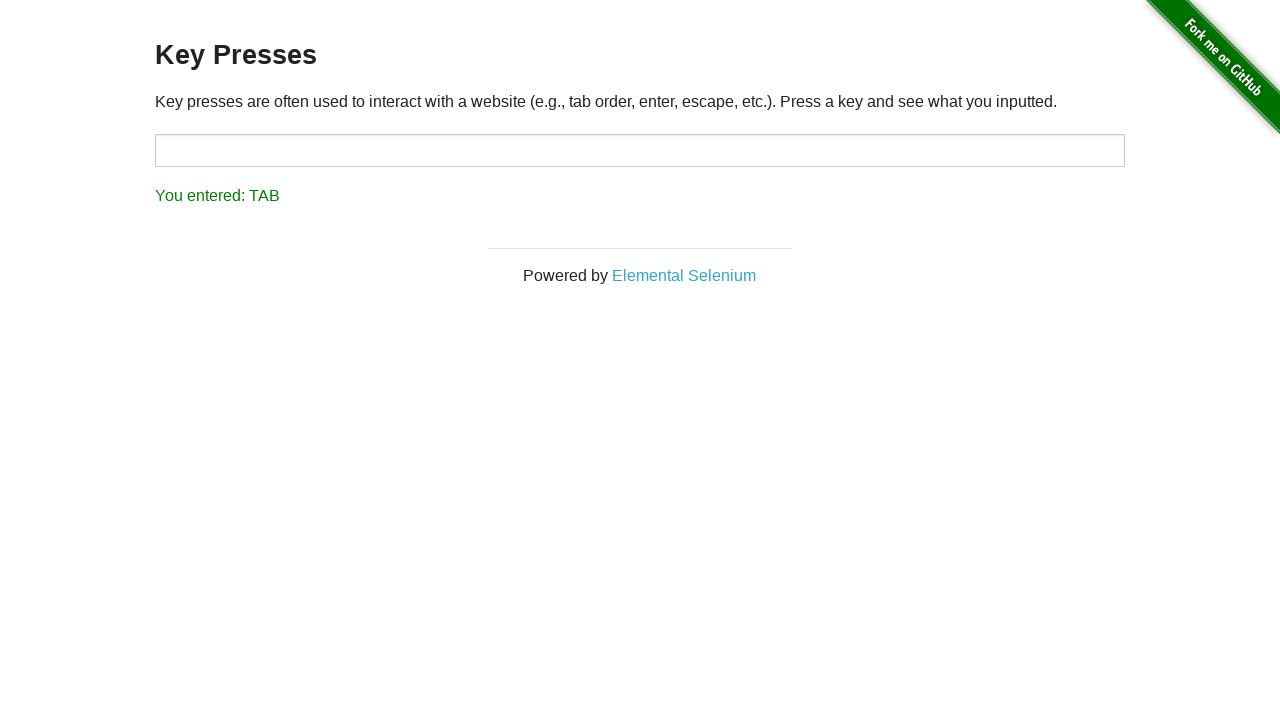